Tests checkbox functionality by navigating to a checkboxes page and ensuring both checkboxes are selected (clicking them if they are not already selected)

Starting URL: https://the-internet.herokuapp.com/checkboxes

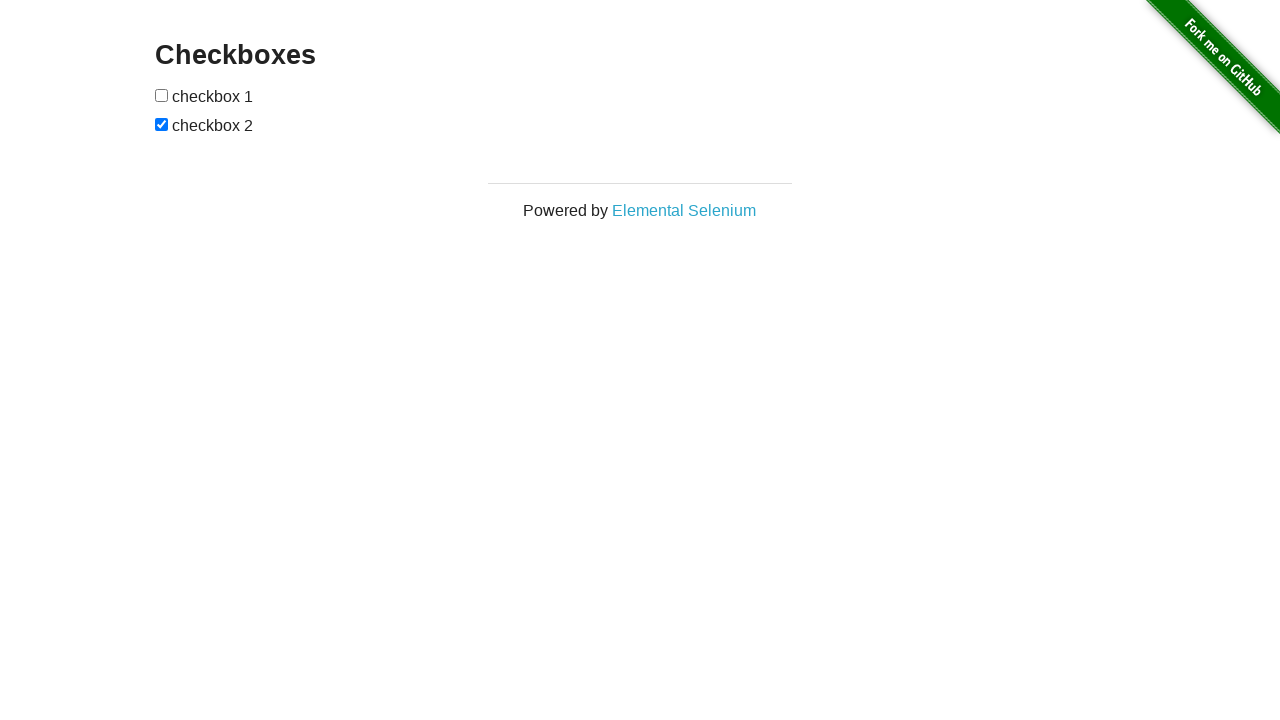

Navigated to checkboxes page
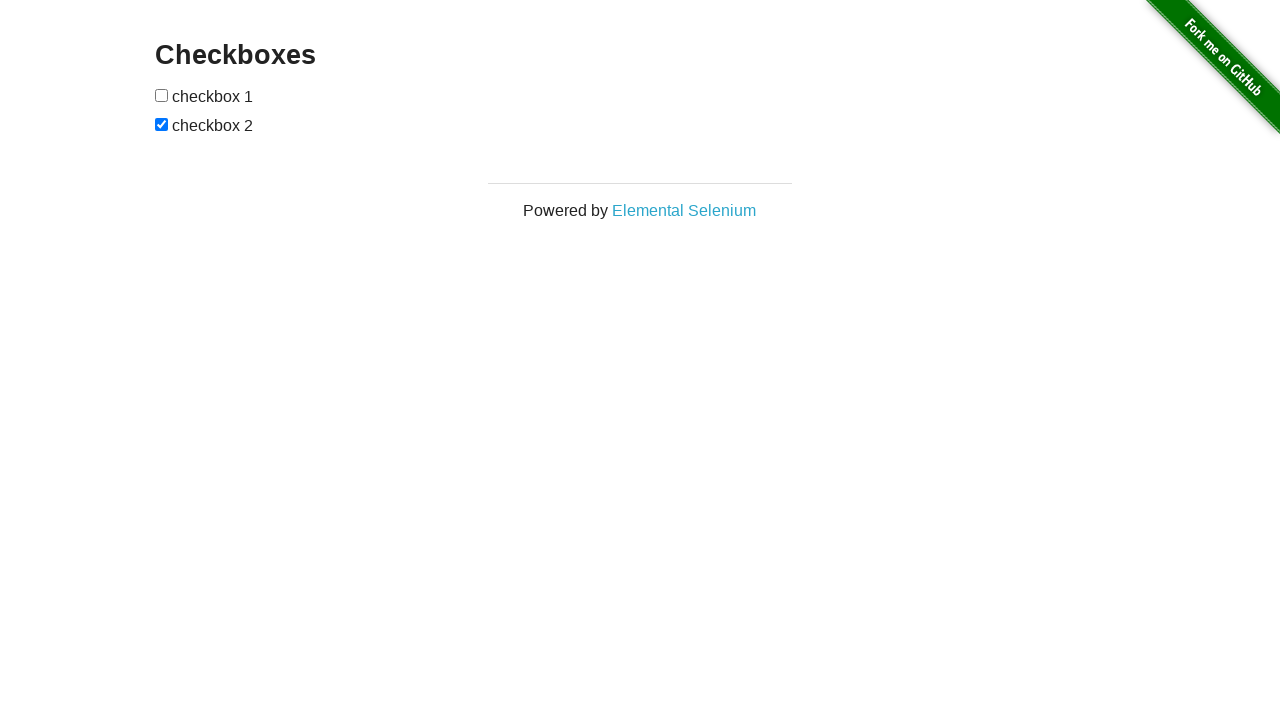

Located first checkbox element
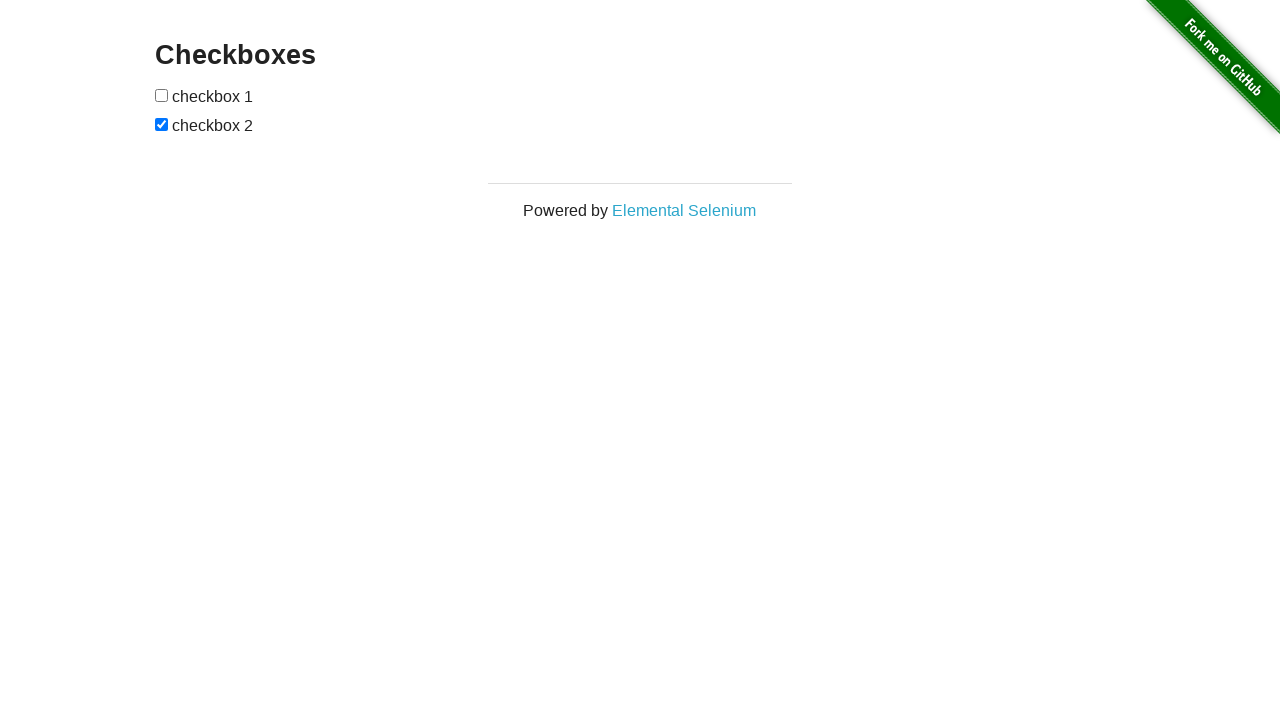

Located second checkbox element
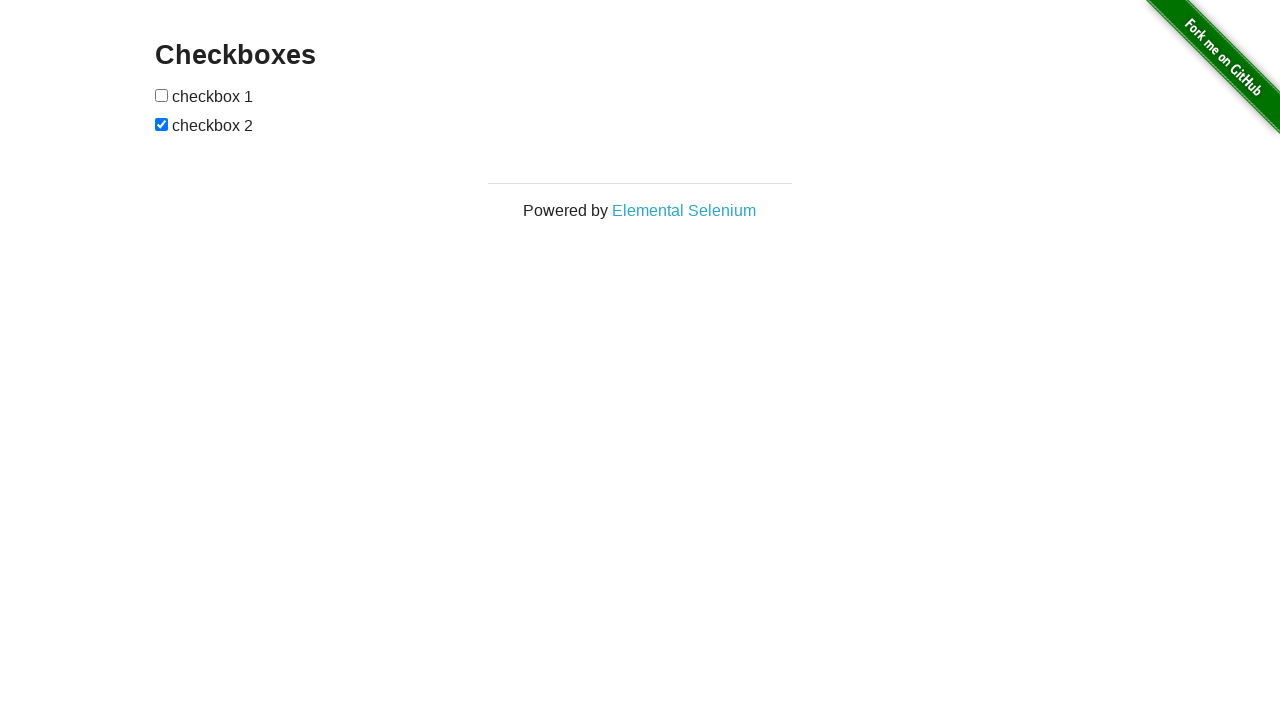

Checked first checkbox status
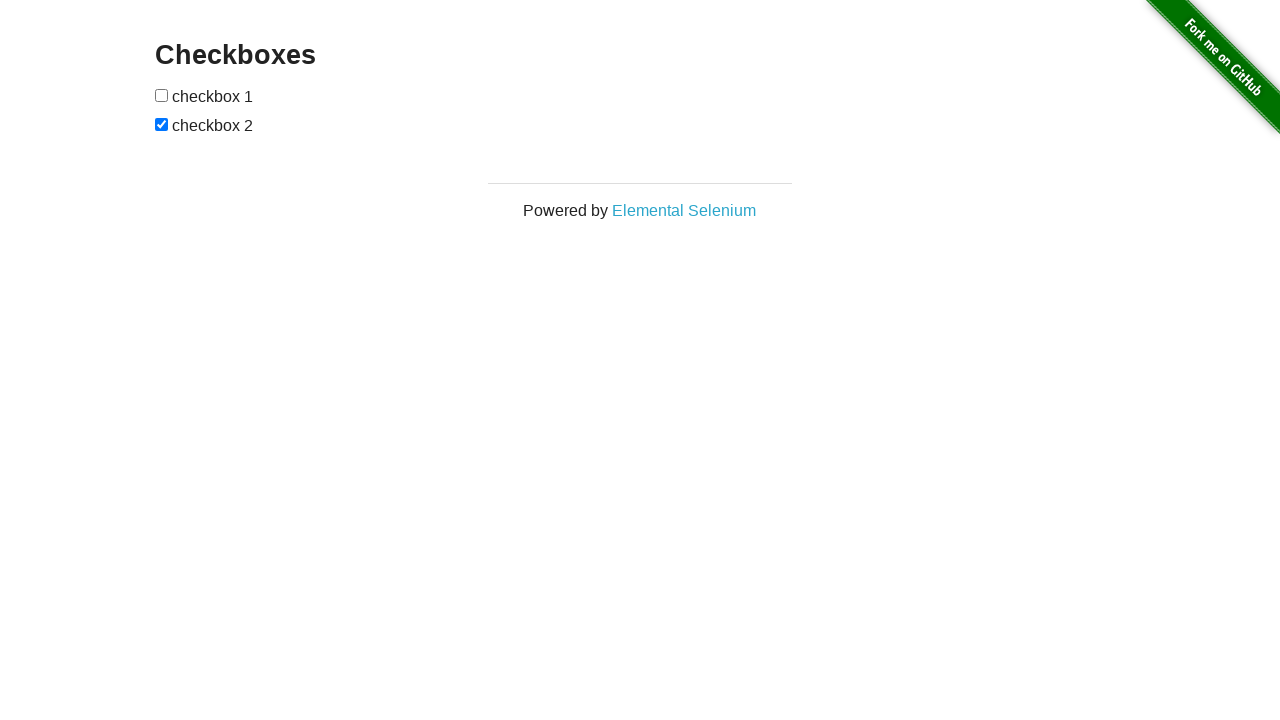

Clicked first checkbox to select it at (162, 95) on (//input[@type='checkbox'])[1]
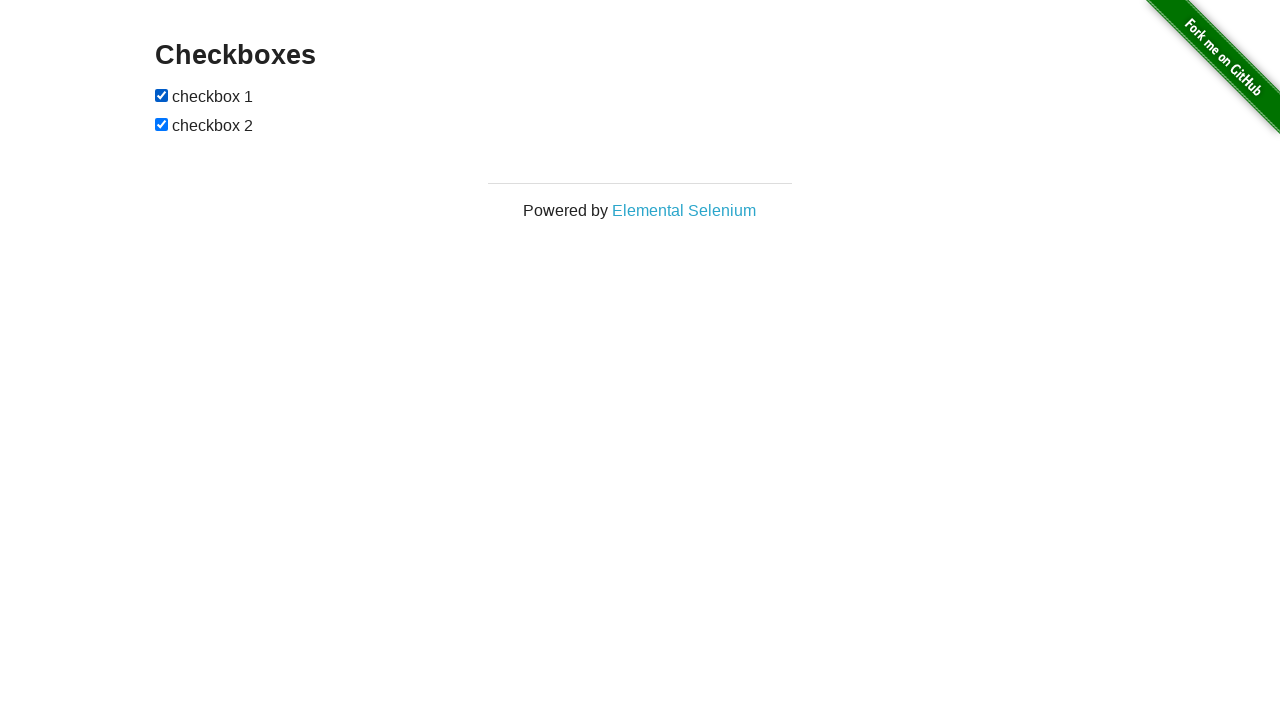

Second checkbox was already selected
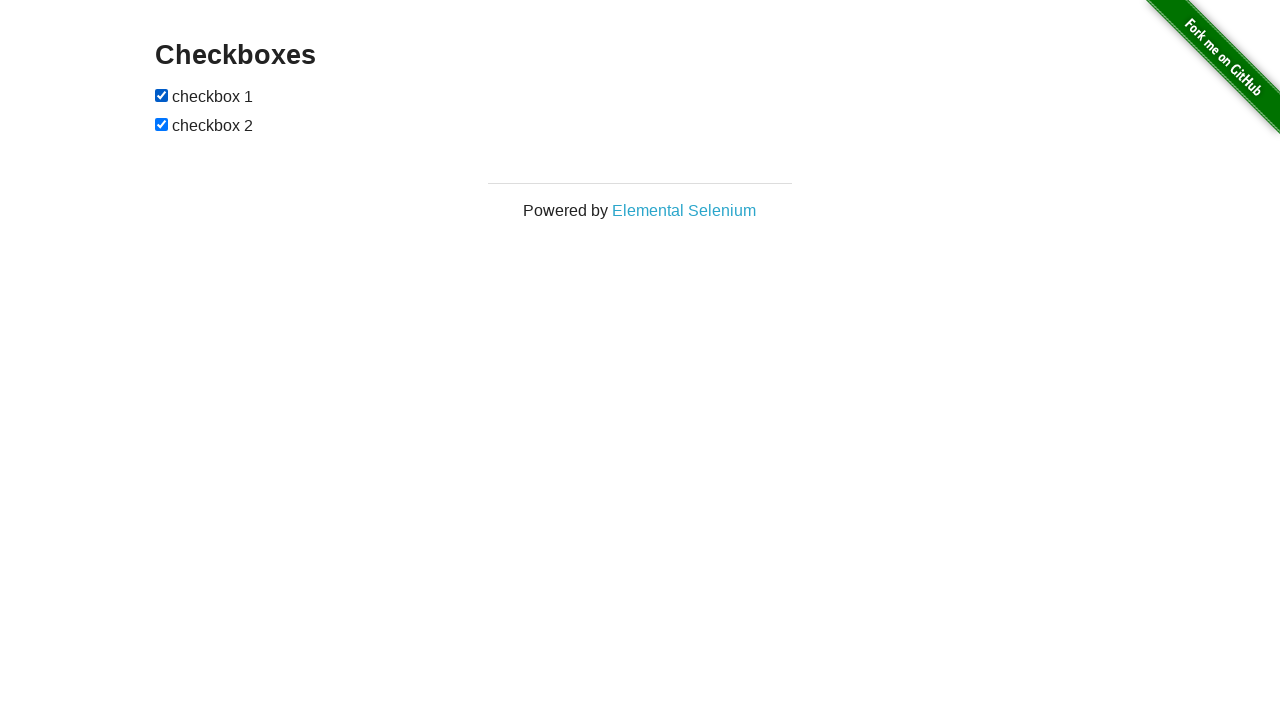

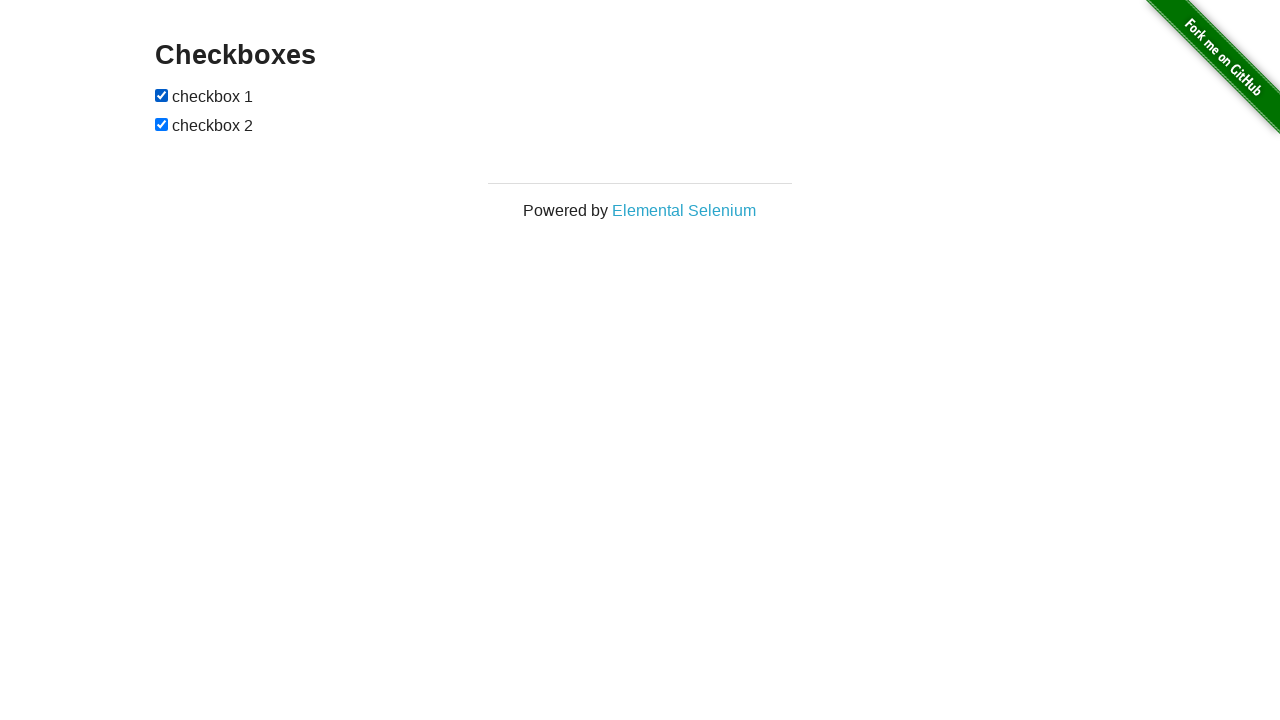